Tests jQuery UI datepicker functionality by selecting a specific date from the calendar widget

Starting URL: https://jqueryui.com/datepicker/

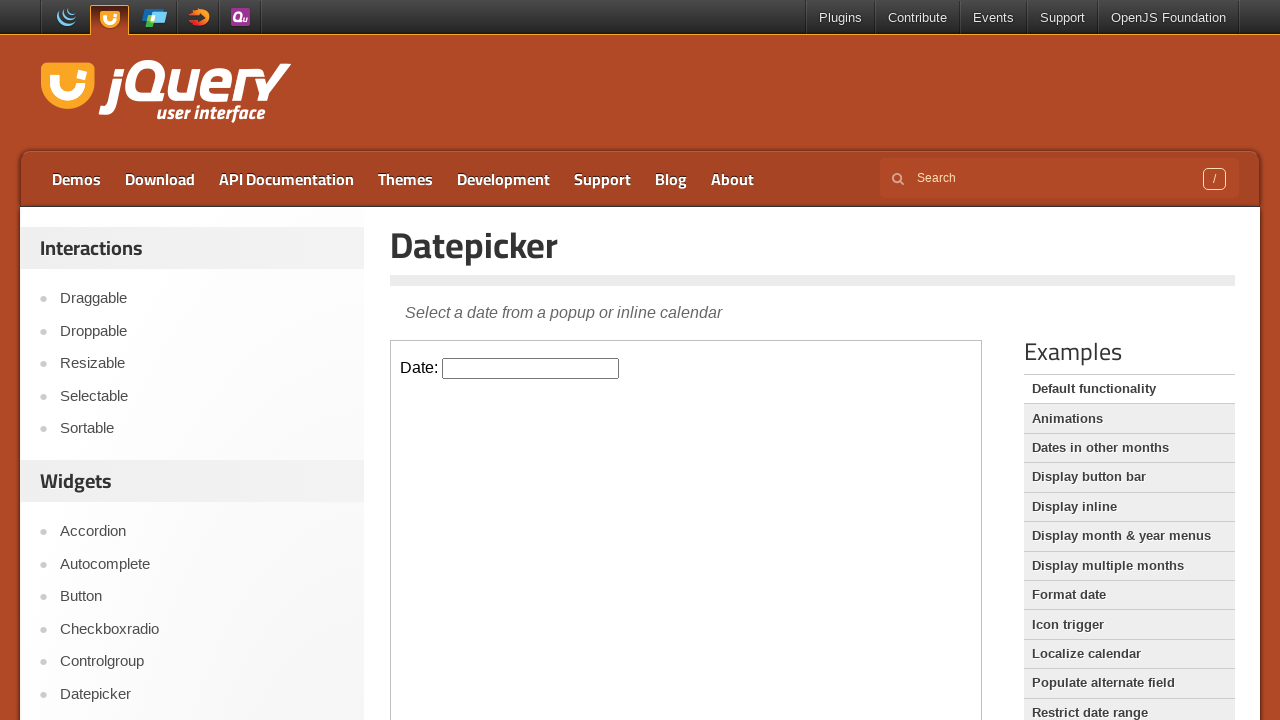

Located the demo iframe containing the datepicker
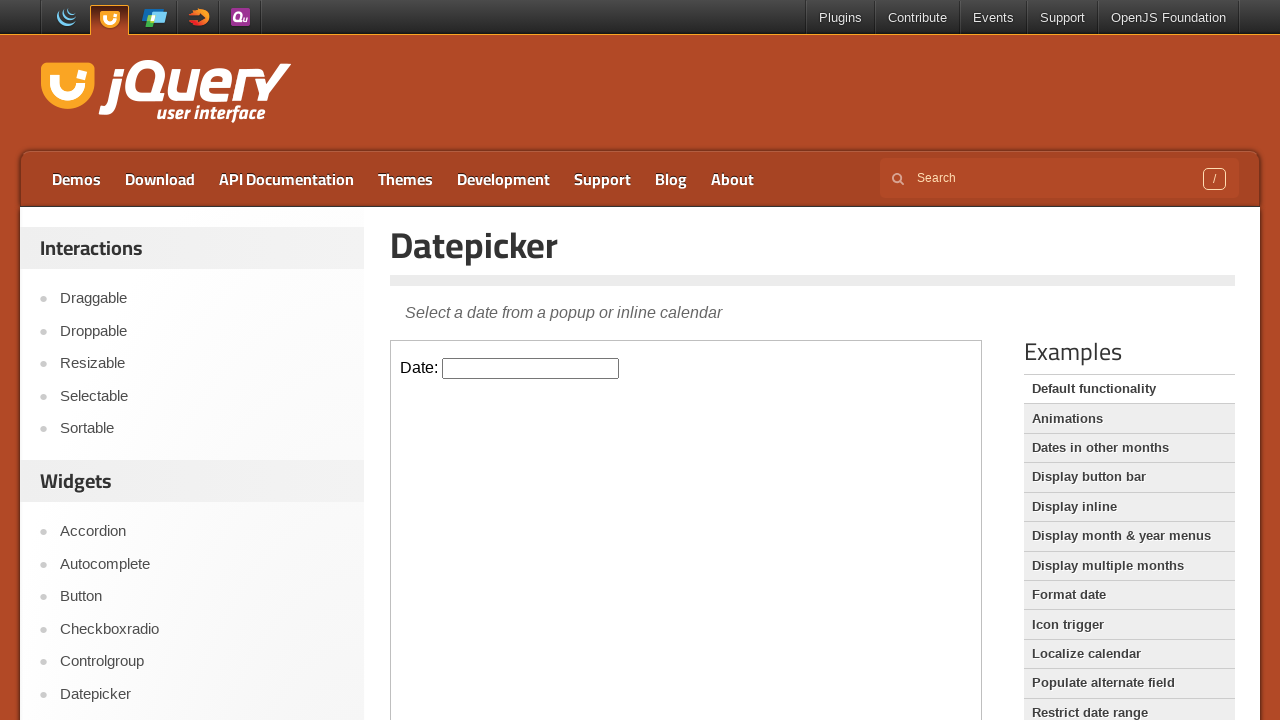

Clicked on the datepicker input field to open the calendar widget at (531, 368) on xpath=//iframe[@class='demo-frame'] >> internal:control=enter-frame >> xpath=//i
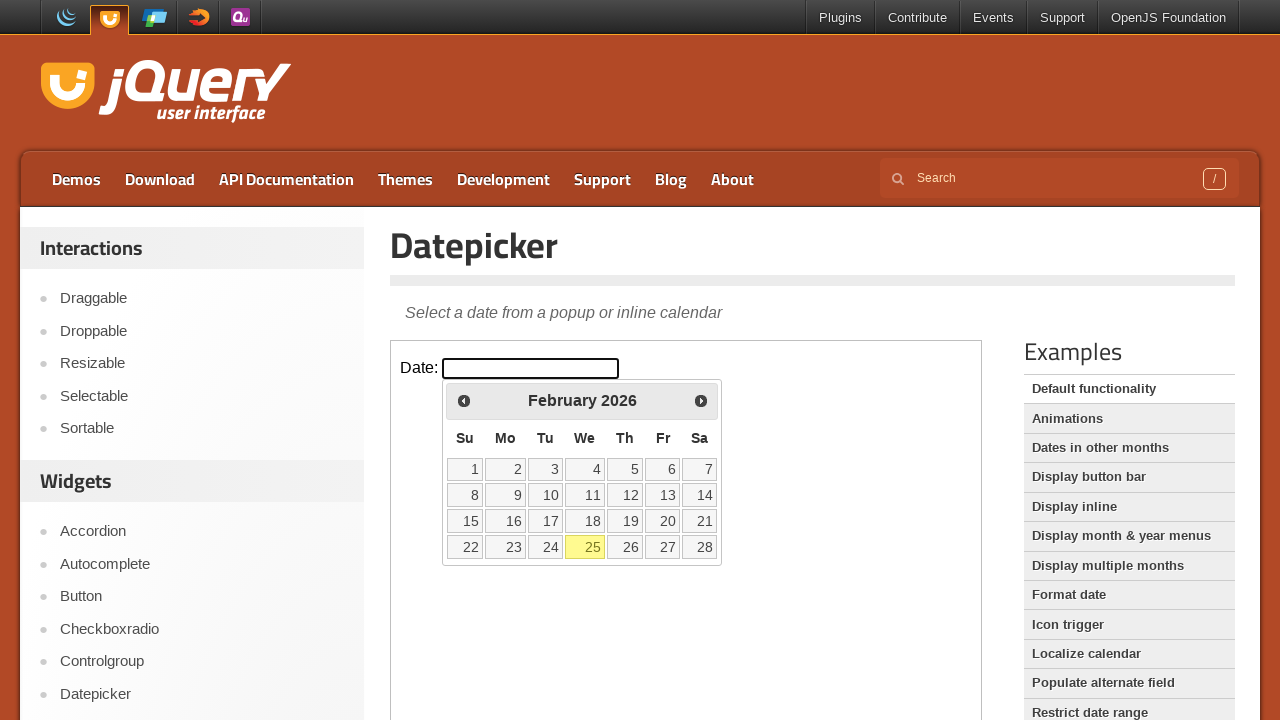

Retrieved all date cells from the calendar
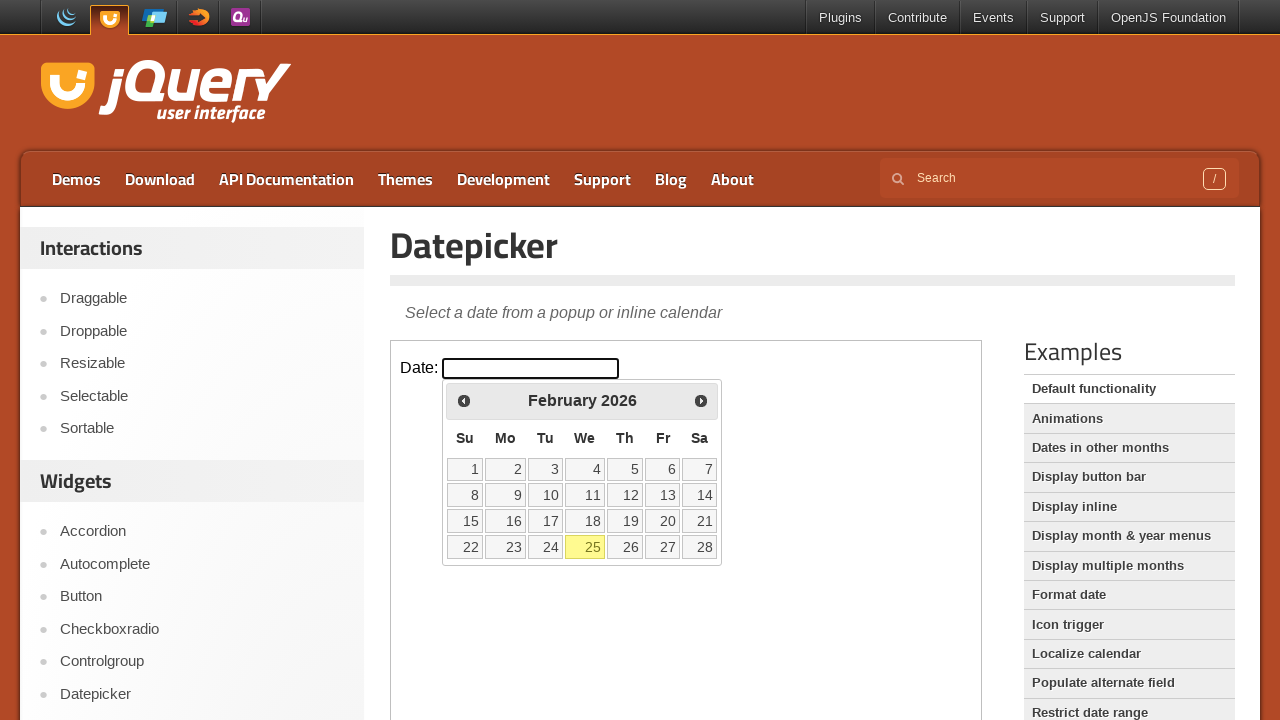

Clicked on date '22' in the calendar at (465, 547) on xpath=//iframe[@class='demo-frame'] >> internal:control=enter-frame >> xpath=//t
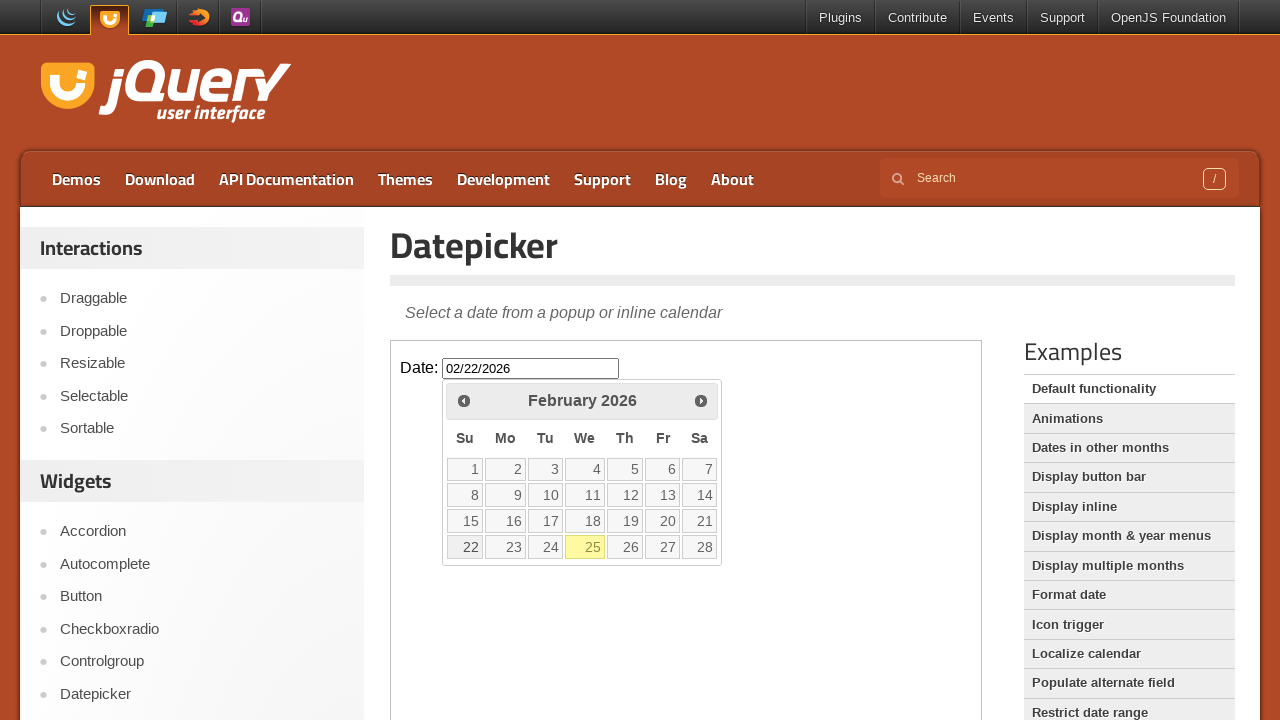

Retrieved selected date value: None
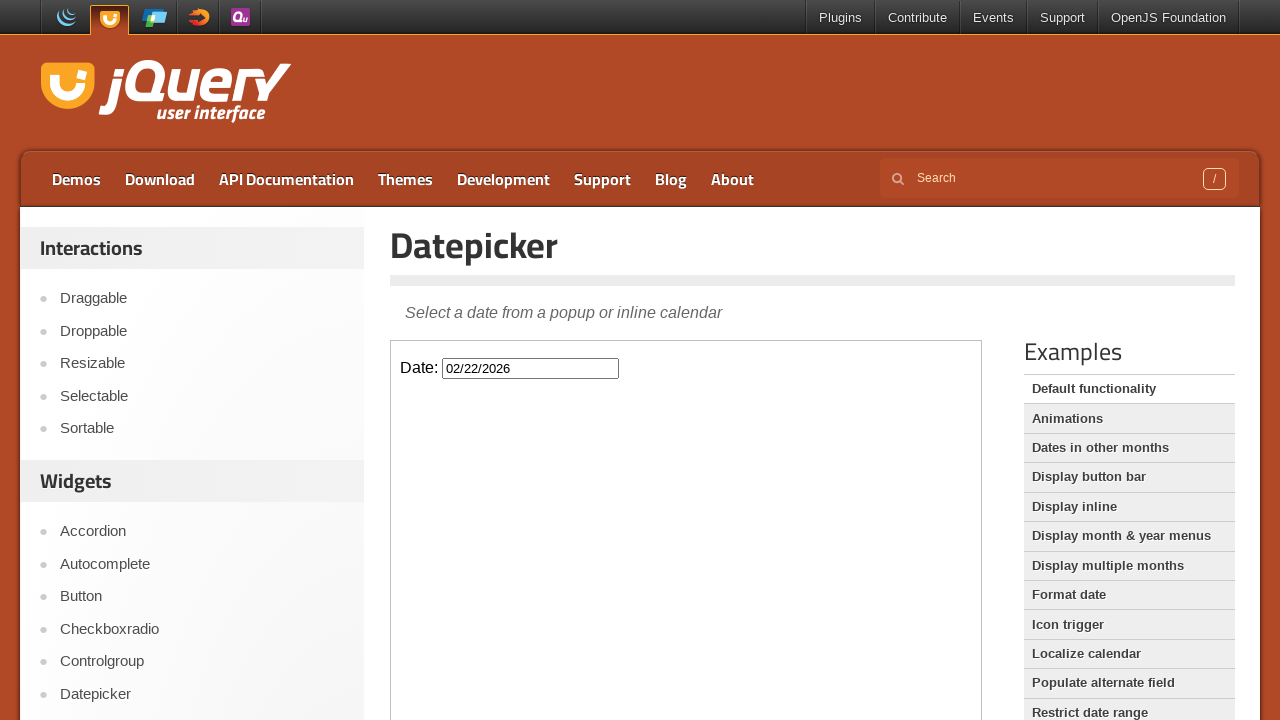

Printed selected date: None
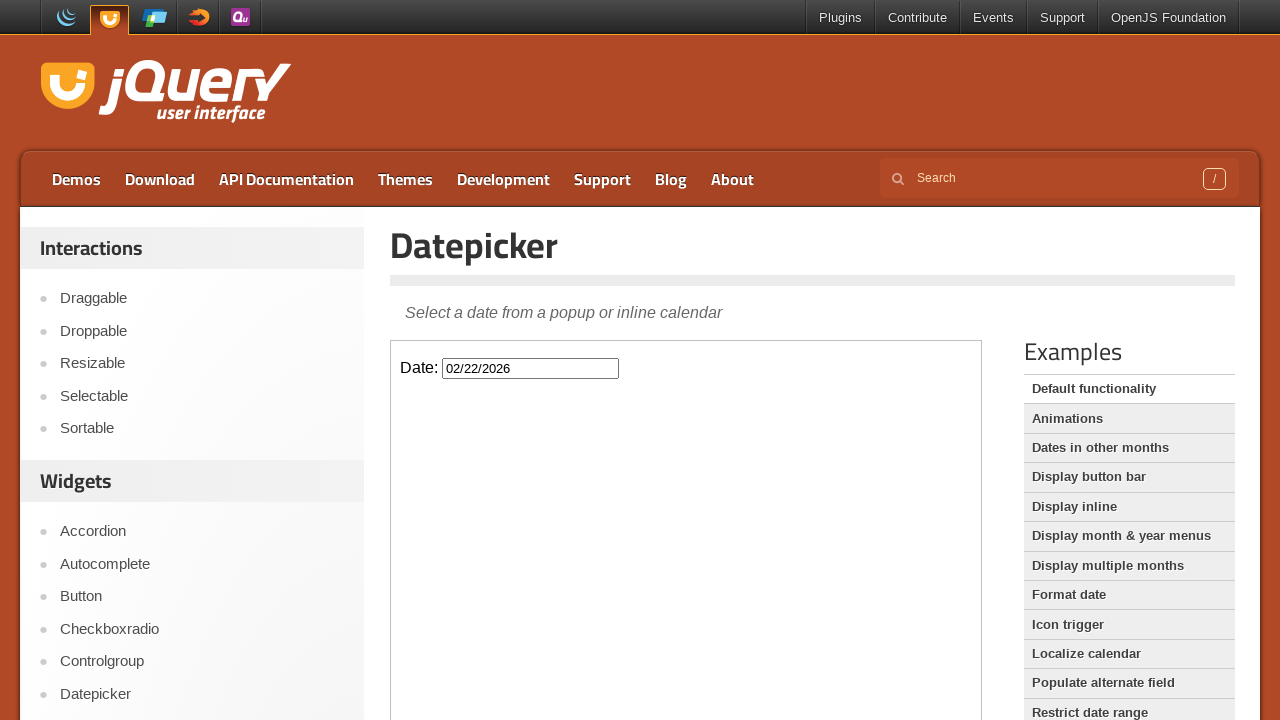

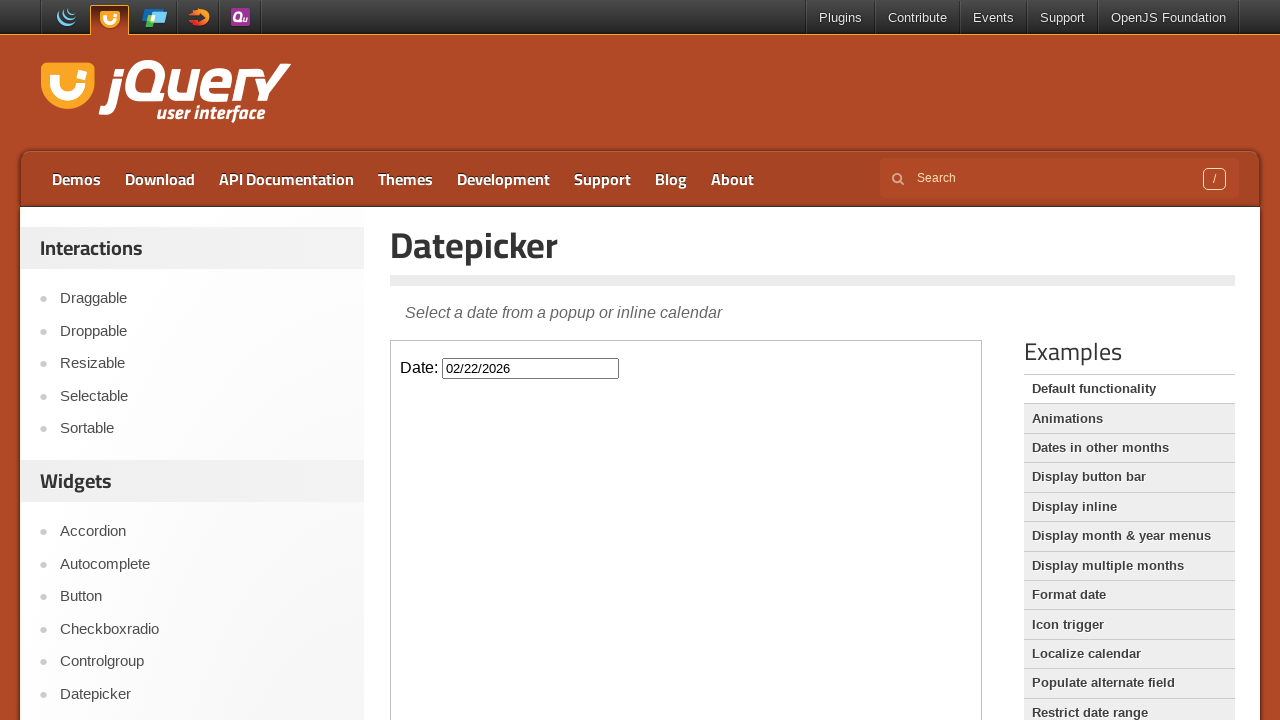